Navigates to a form page with a date picker calendar component

Starting URL: https://demoqa.com/automation-practice-form

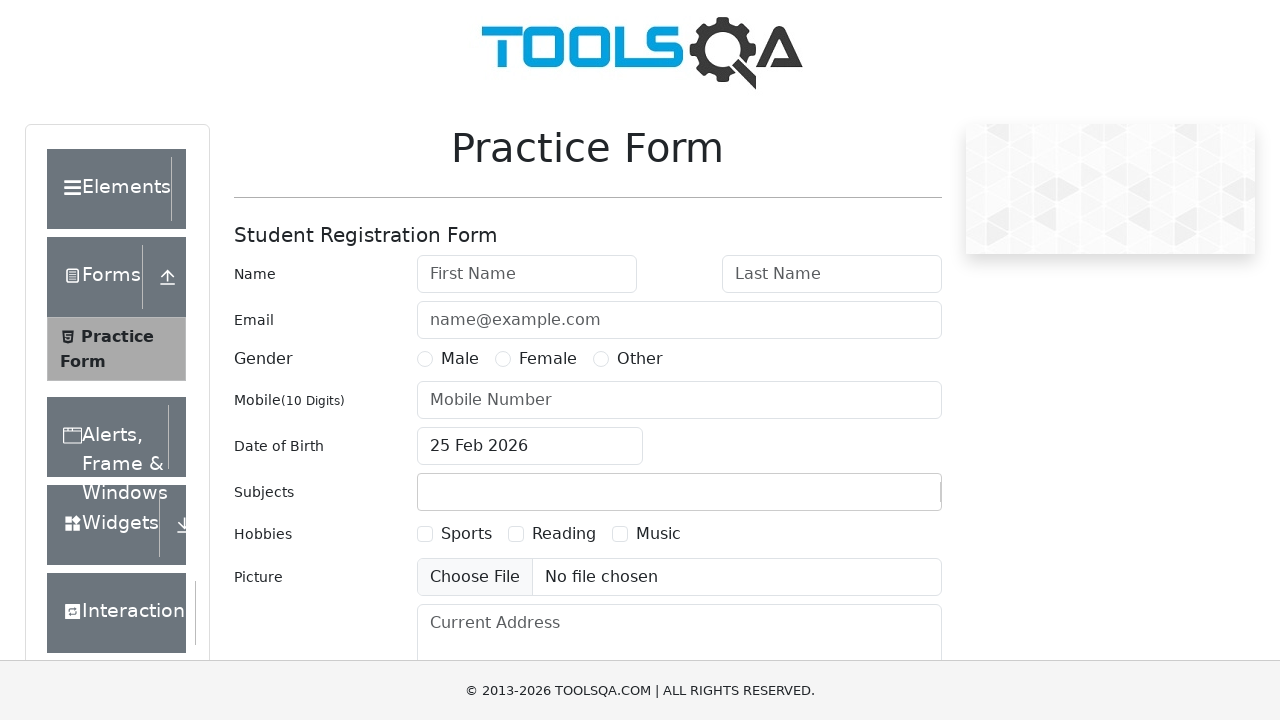

Navigated to DemoQA automation practice form page with date picker calendar component
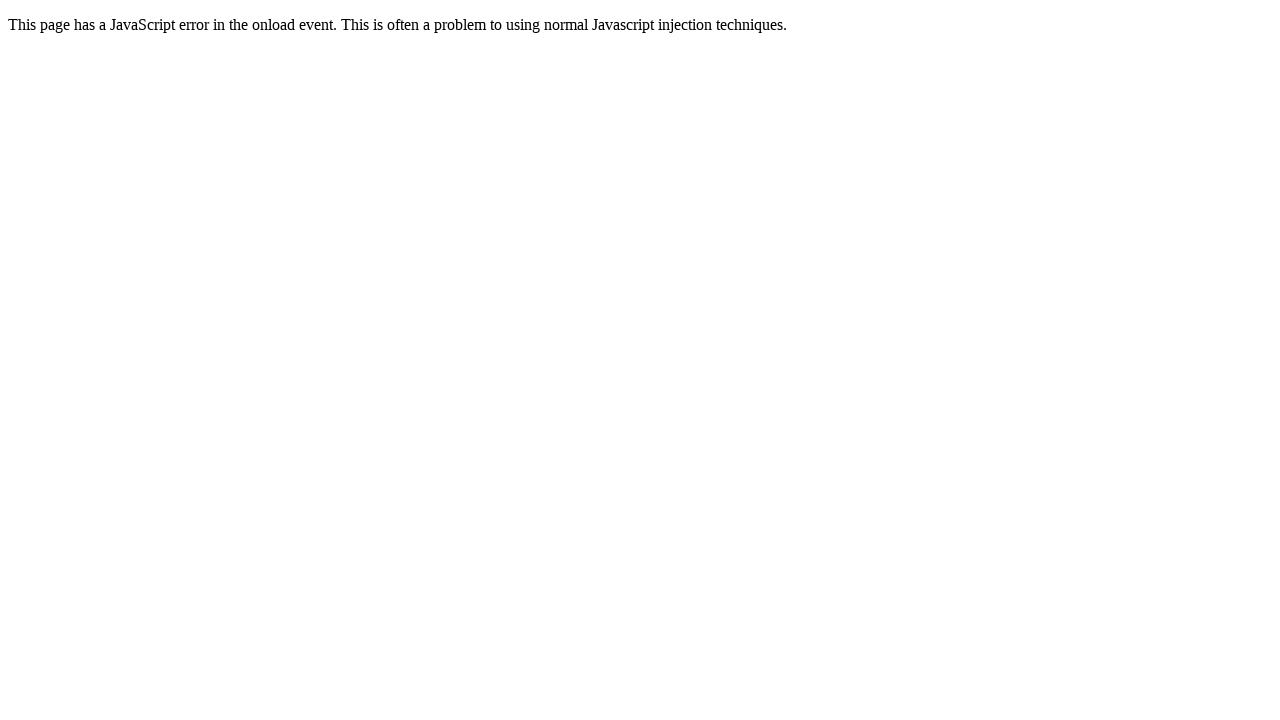

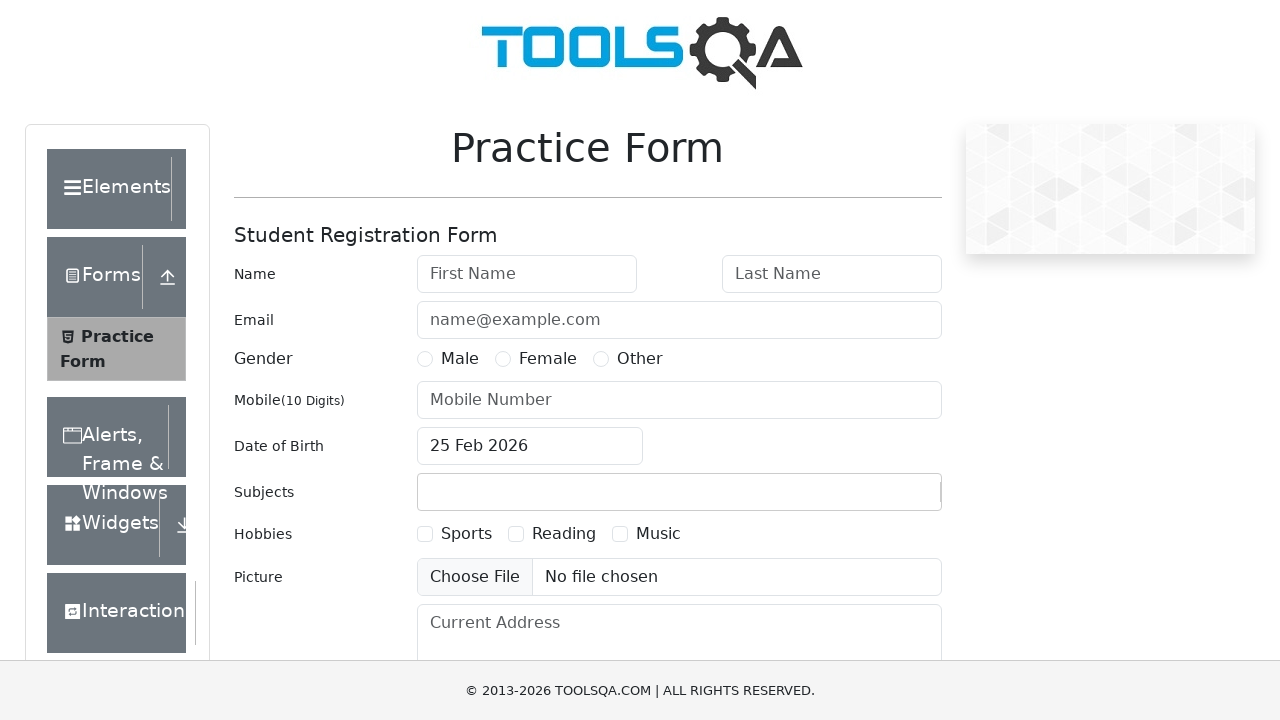